Tests browser navigation functionality by navigating to a college website, then to a specific page, and using back/forward browser controls

Starting URL: https://www.conestogac.on.ca/

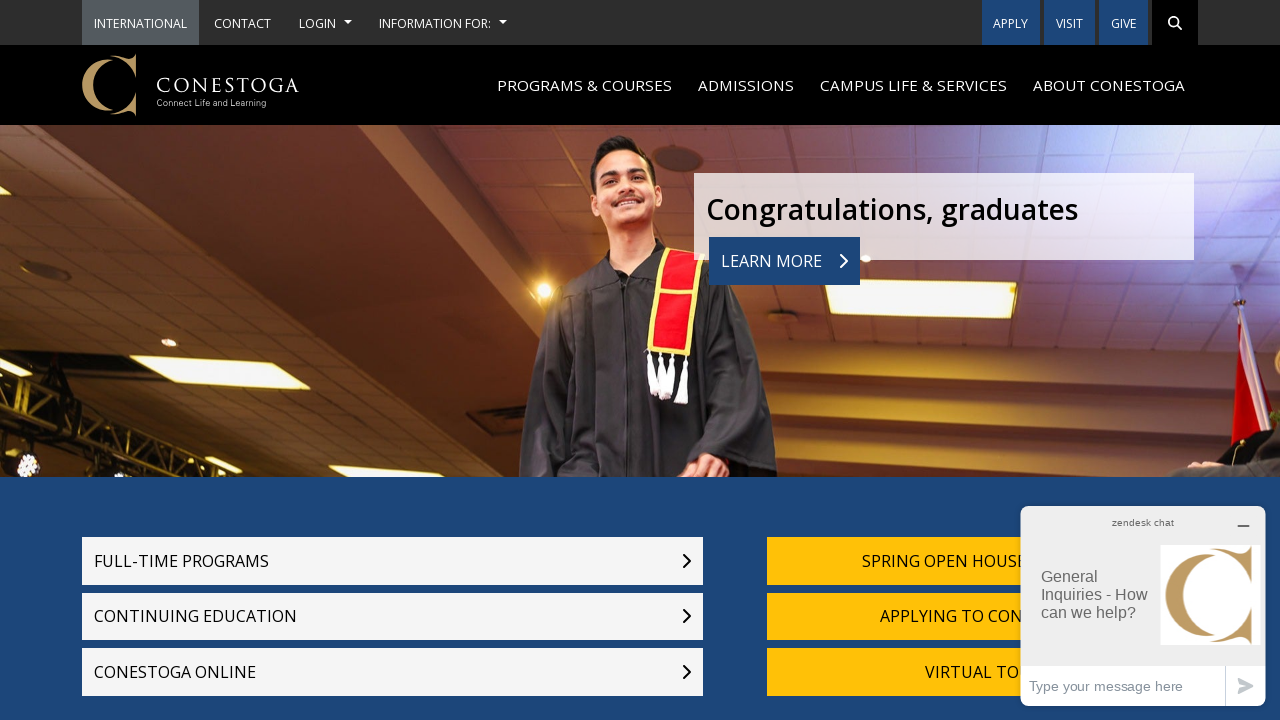

Navigated to fulltime programs page
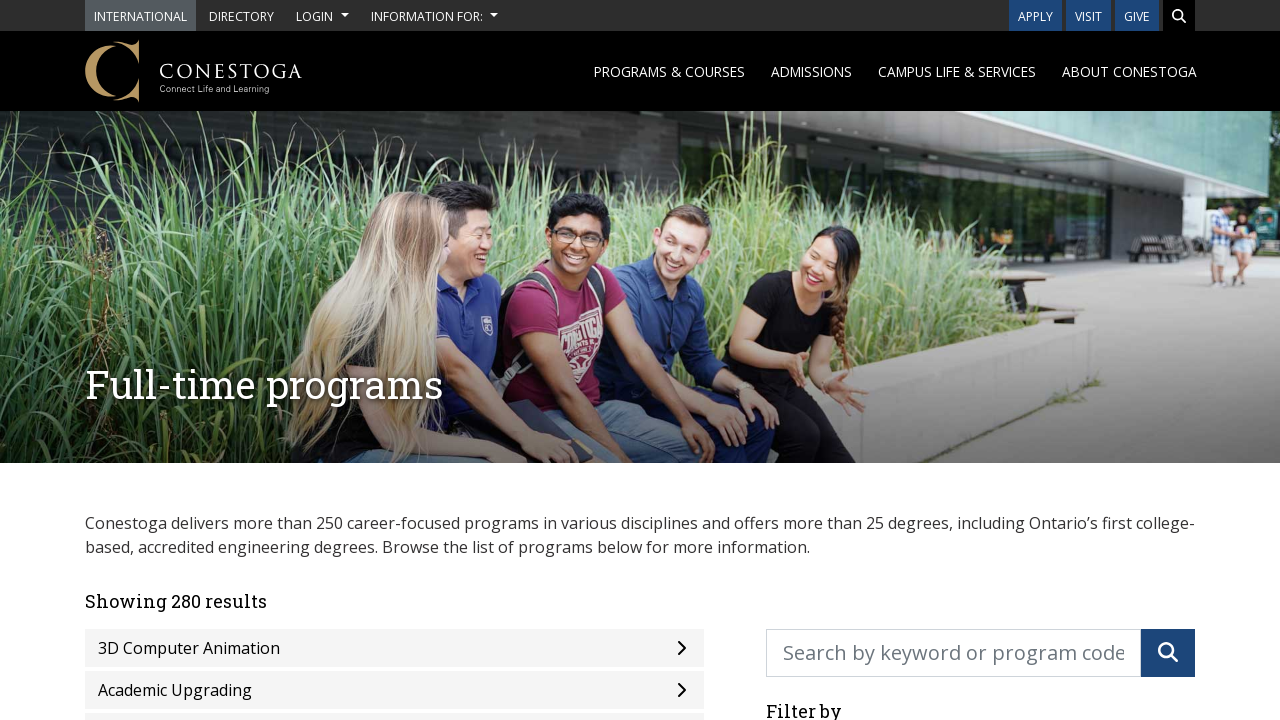

Navigated back to main college page using browser back control
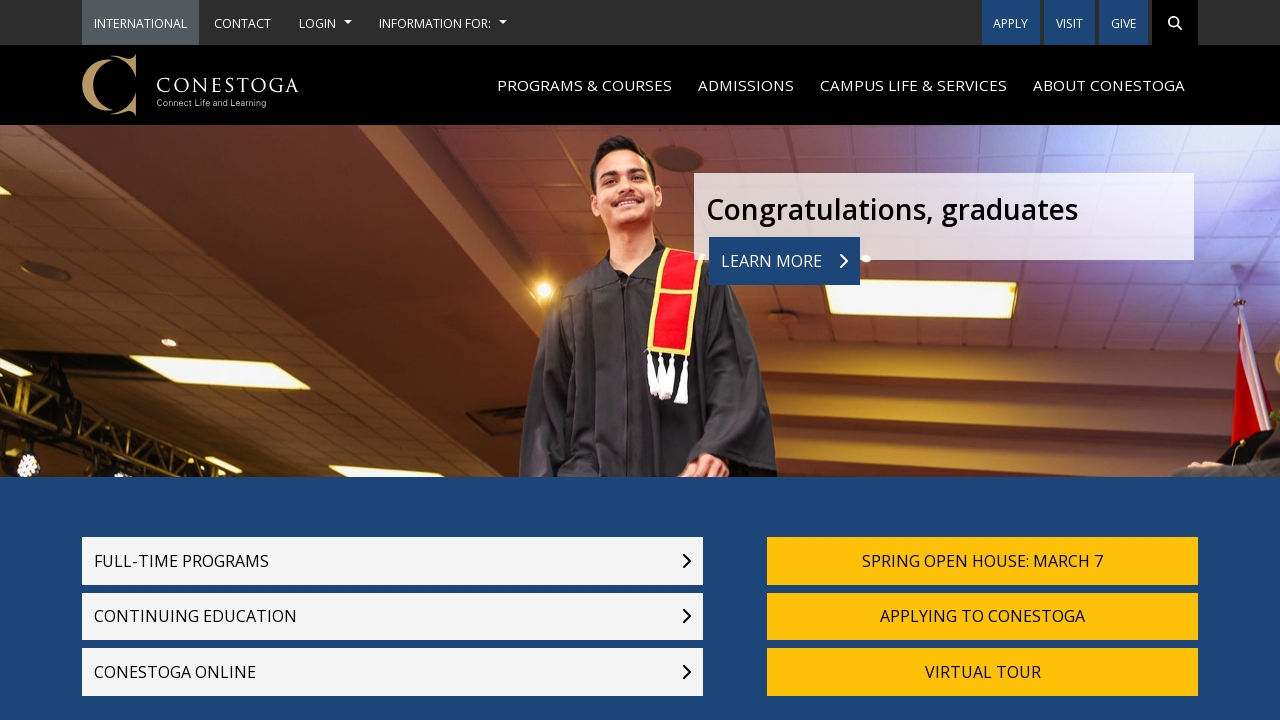

Navigated forward to fulltime programs page using browser forward control
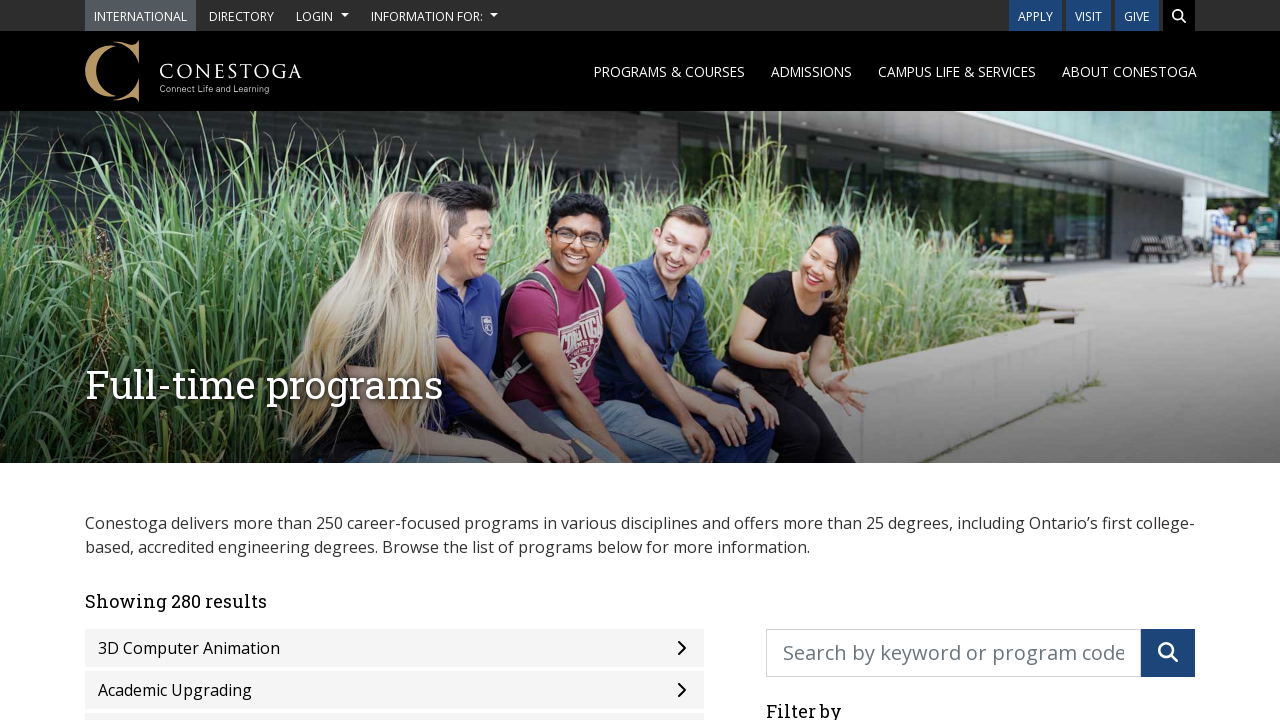

Verified page loaded - network idle state reached on fulltime programs page
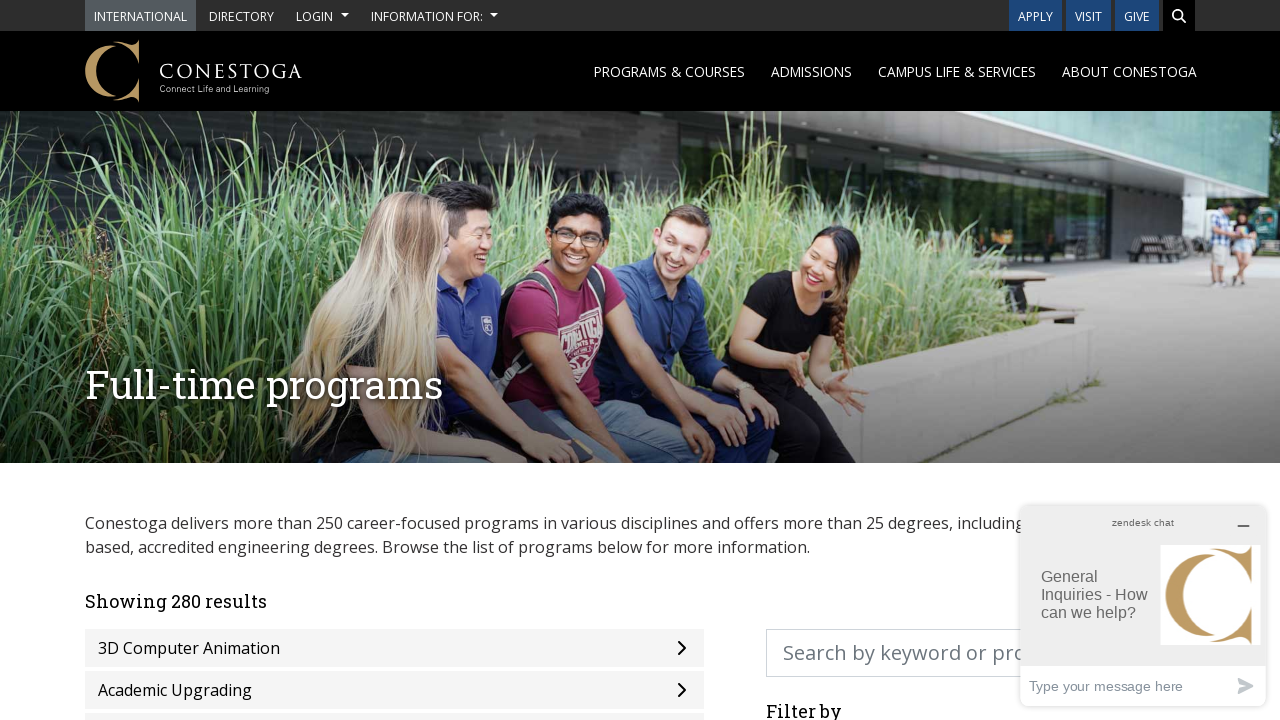

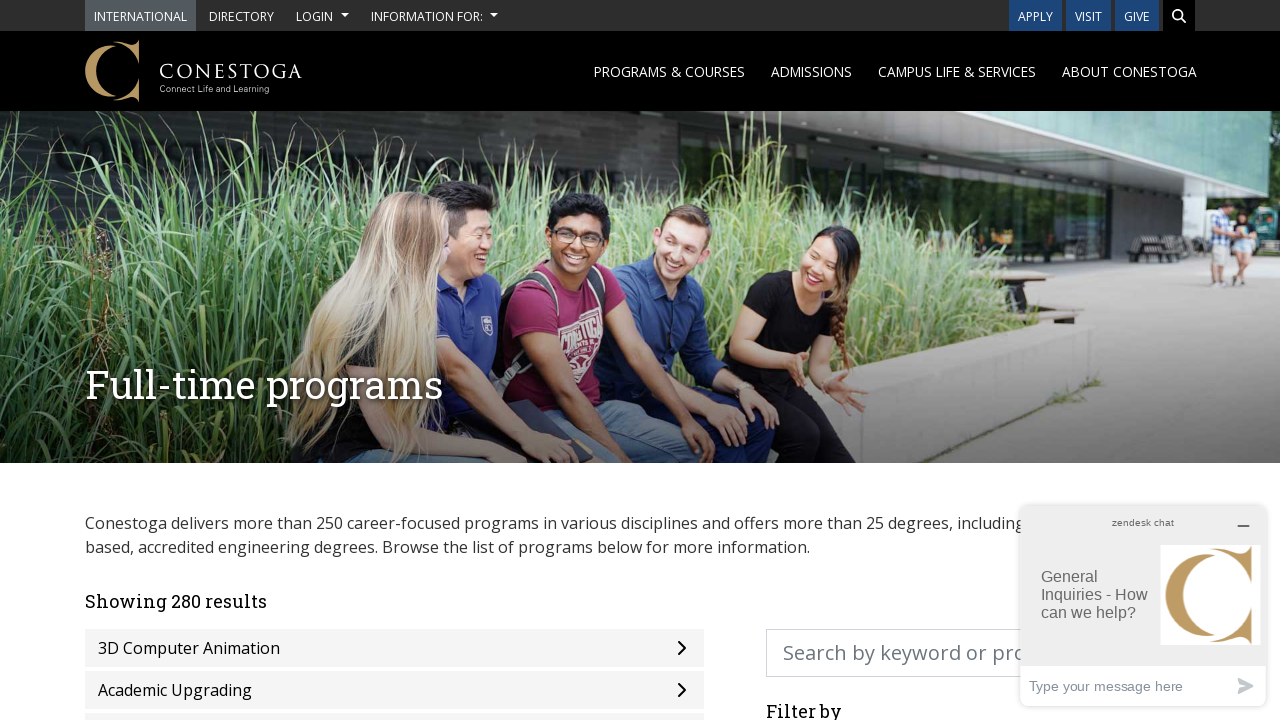